Clicks the AirPods link in the footer and verifies navigation to the AirPods page (test disabled in original)

Starting URL: https://www.apple.com/in/

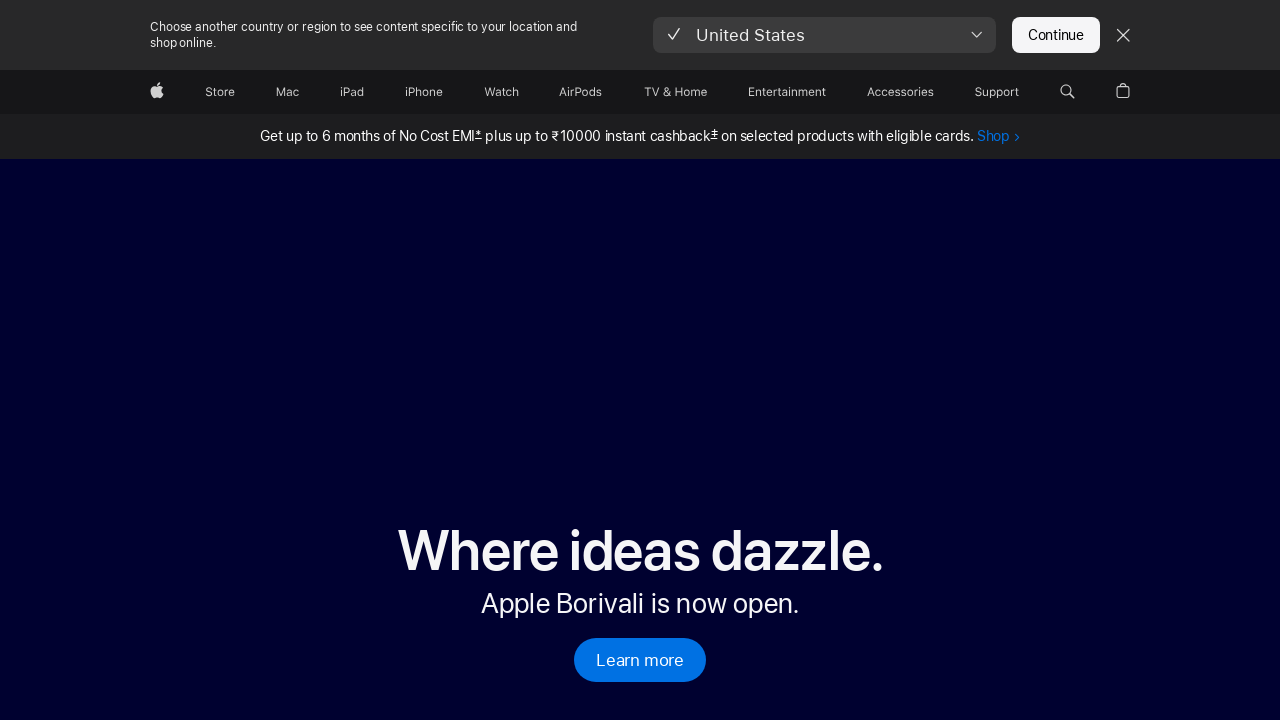

Clicked AirPods link in footer at (172, 392) on footer a[href='/in/airpods/']
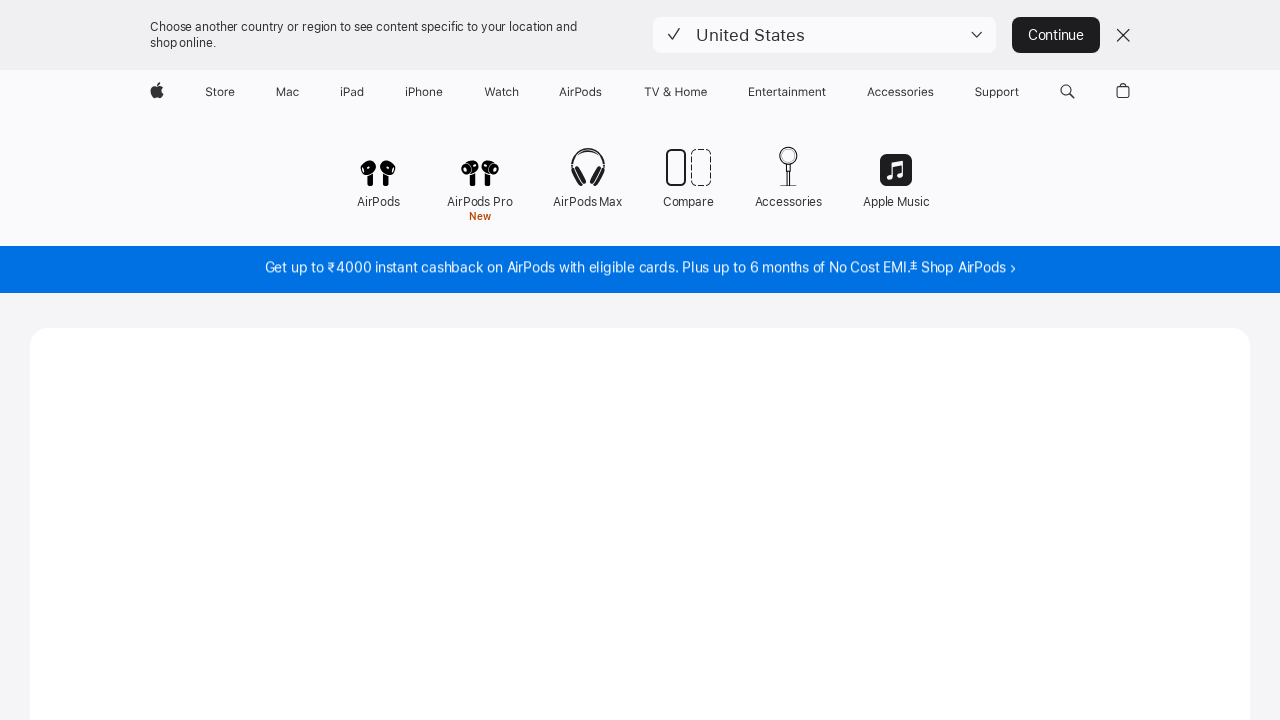

Navigation to AirPods page completed
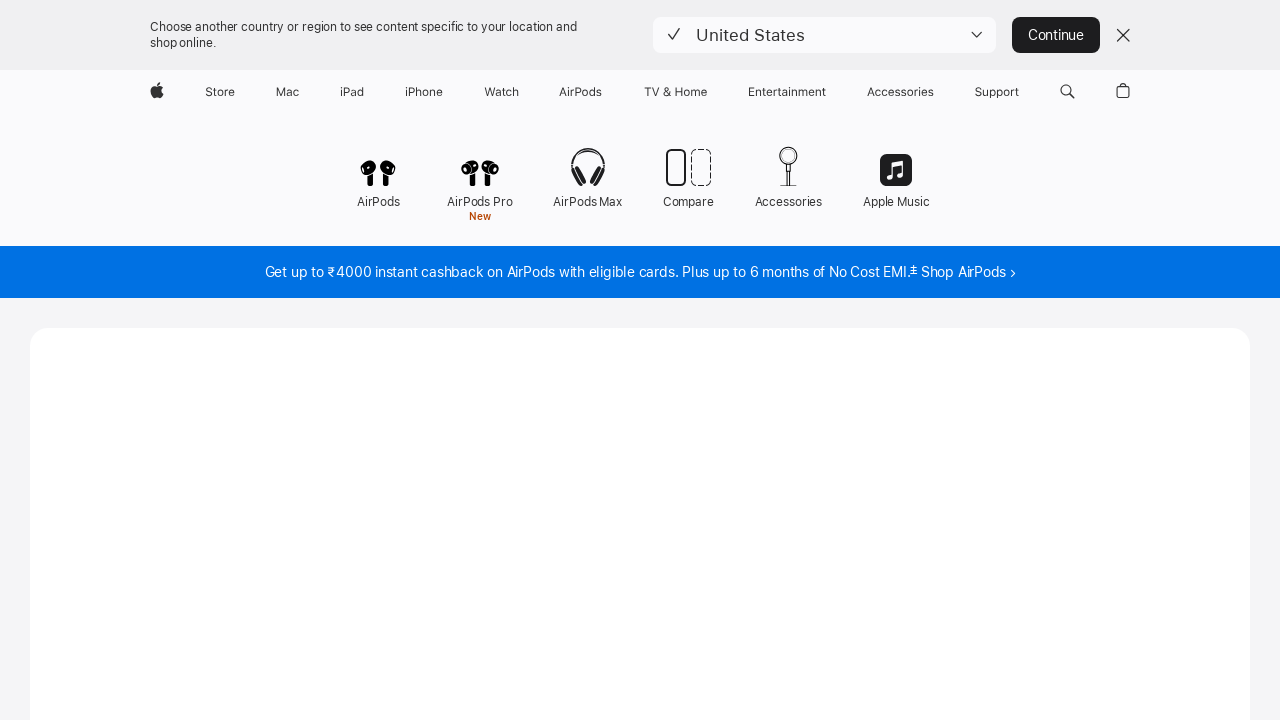

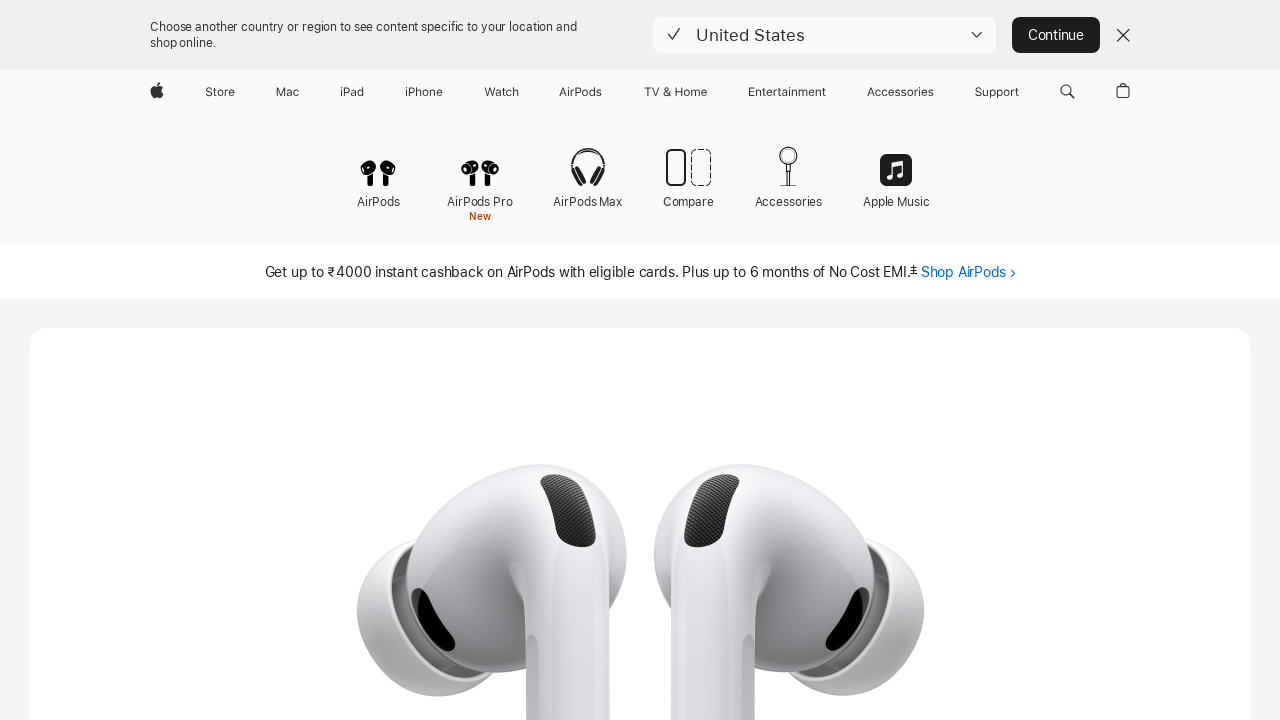